Opens Chrome and navigates to Sina.com homepage to test browser functionality

Starting URL: http://www.sina.com.cn

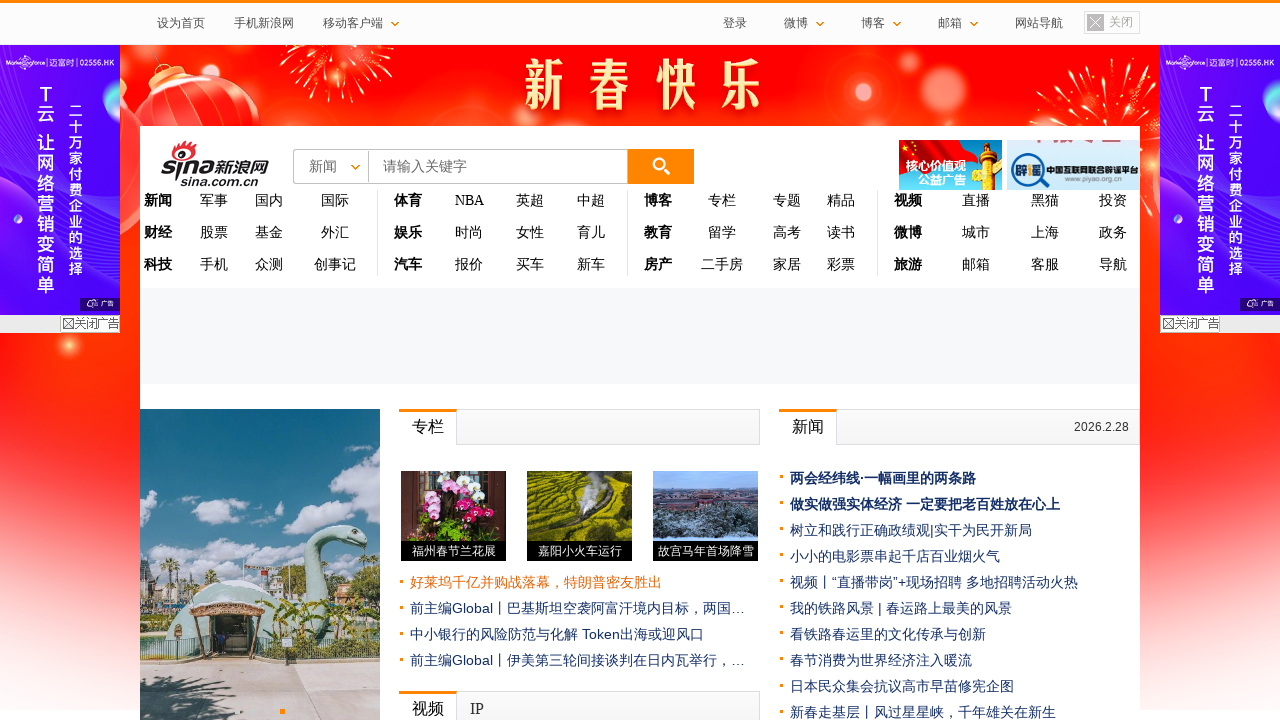

Waited for Sina.com homepage to reach domcontentloaded state
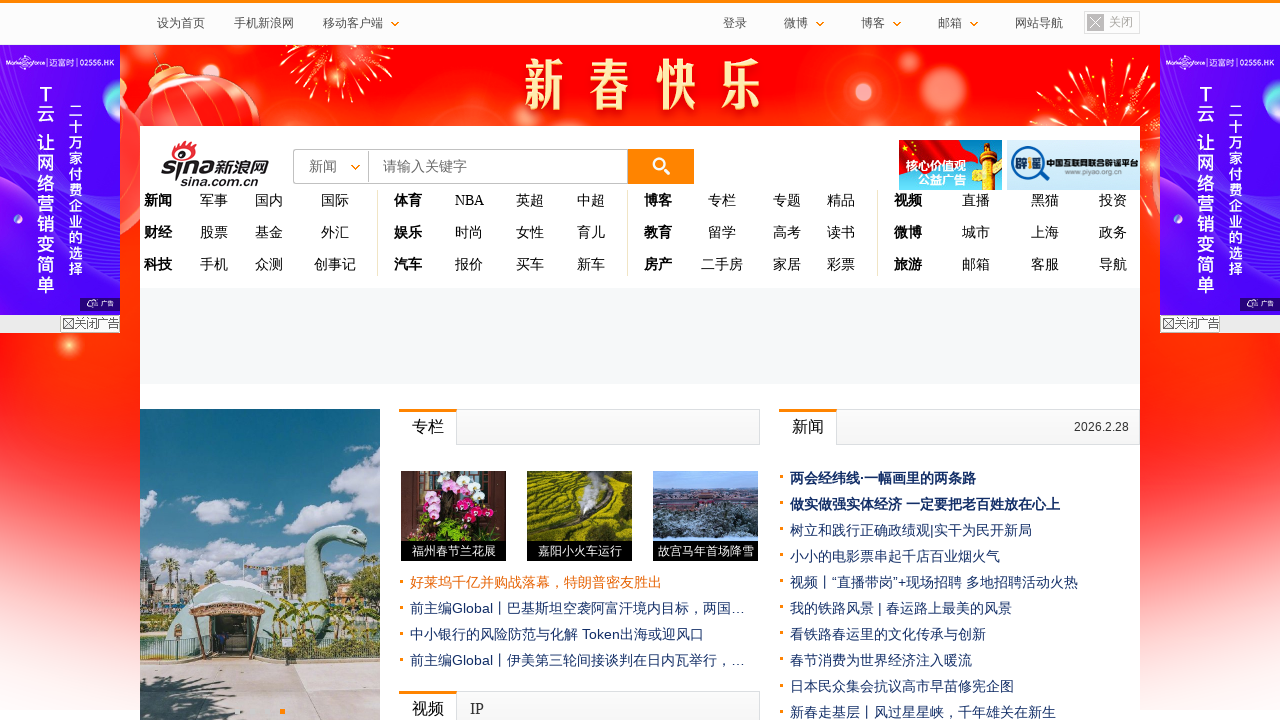

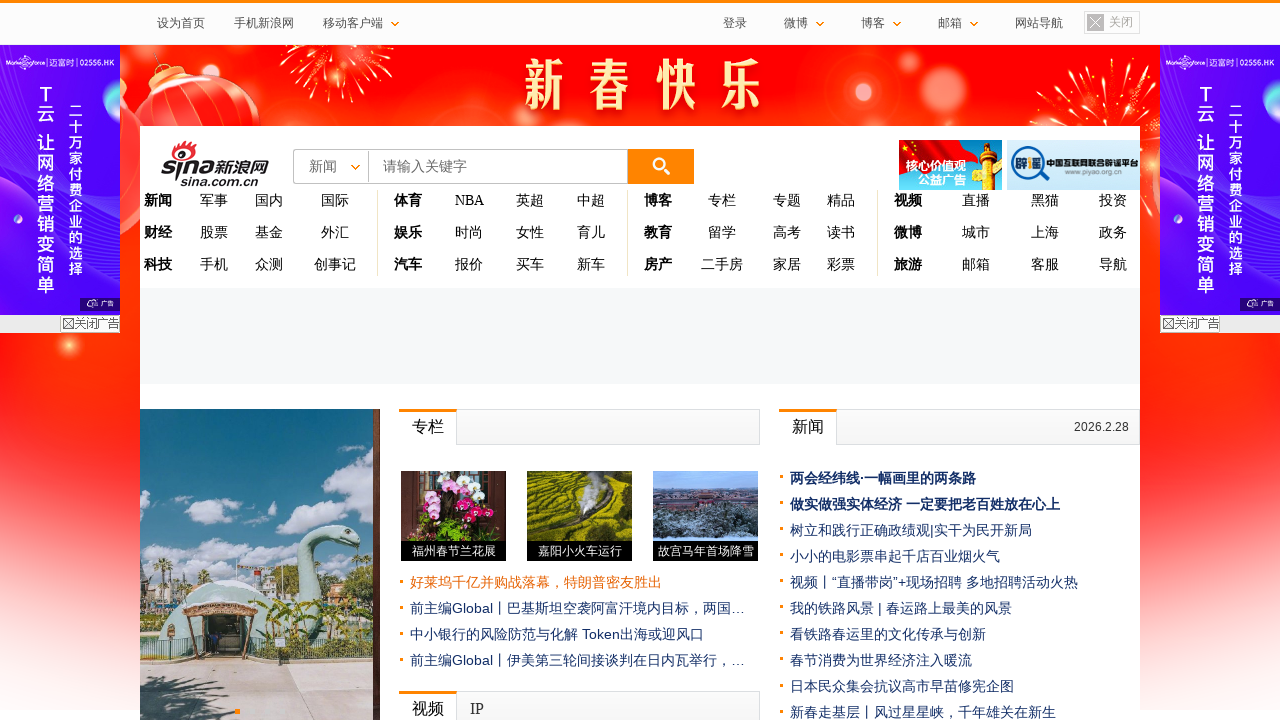